Tests a practice Angular page by filling in a name field and navigating to the Shop section via link click

Starting URL: https://rahulshettyacademy.com/angularpractice/

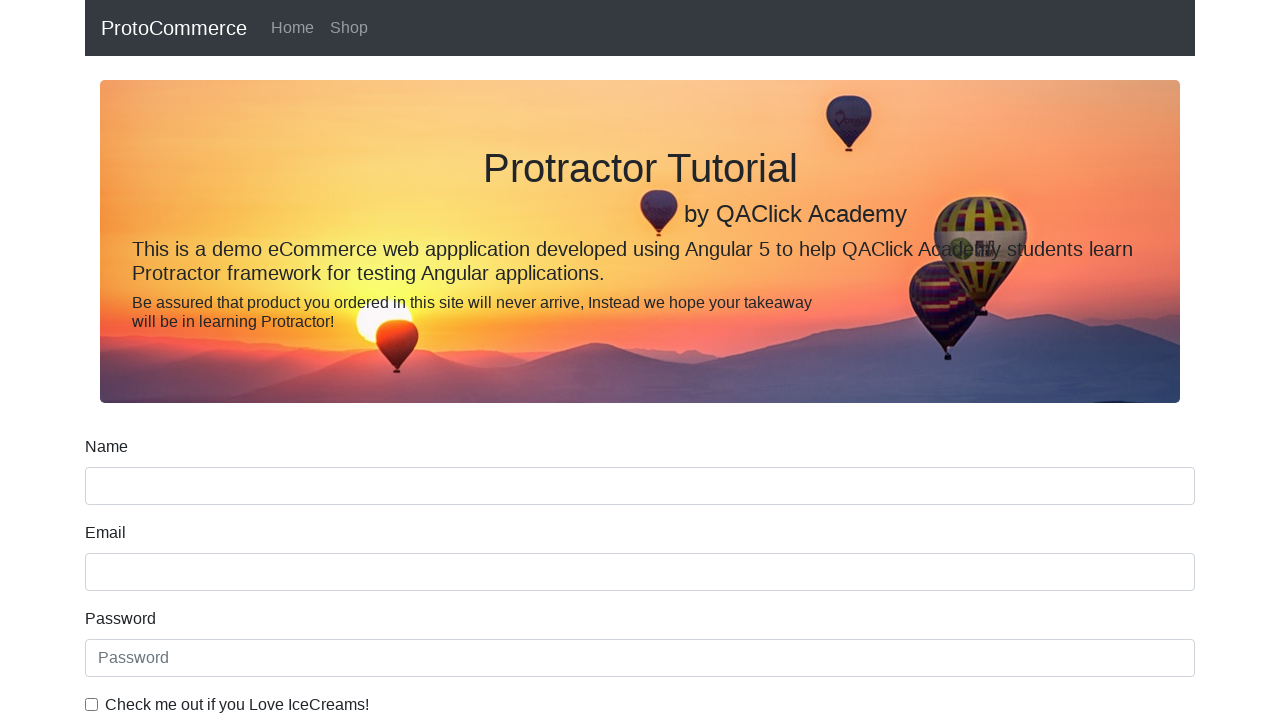

Filled name field with 'TestMe' on input[name='name']
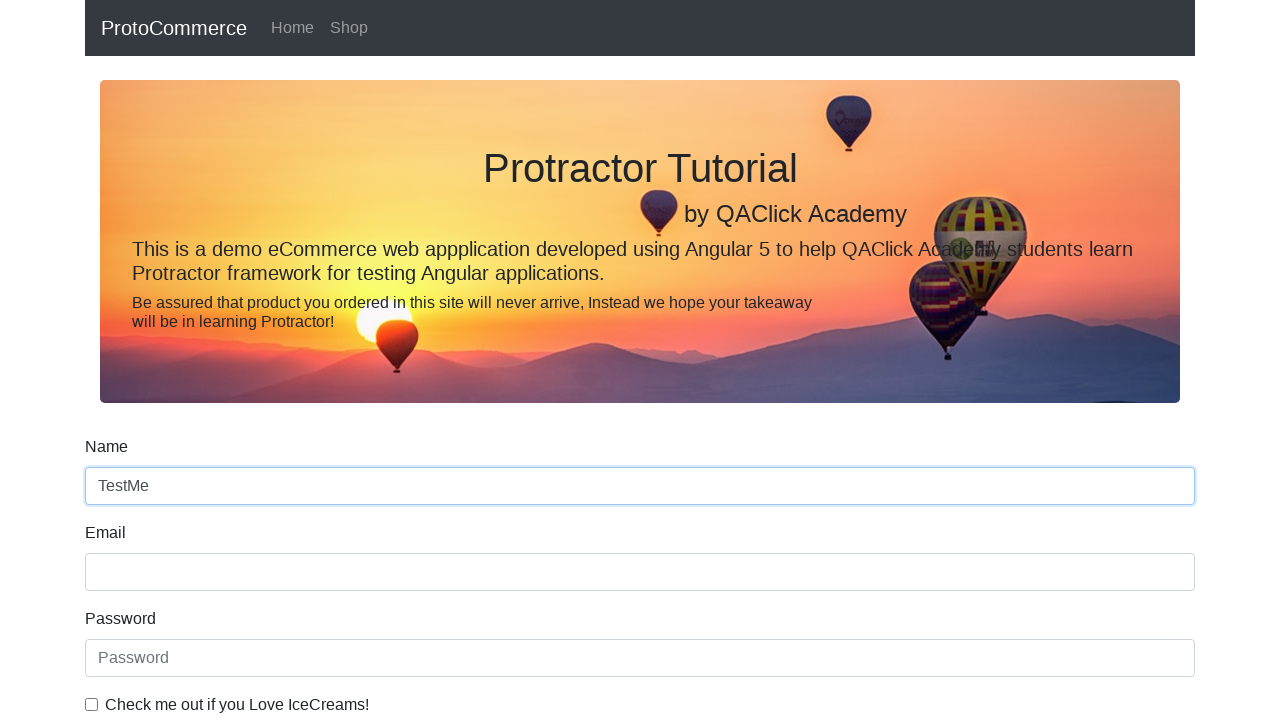

Clicked Shop link to navigate to shop section at (349, 28) on text=Shop
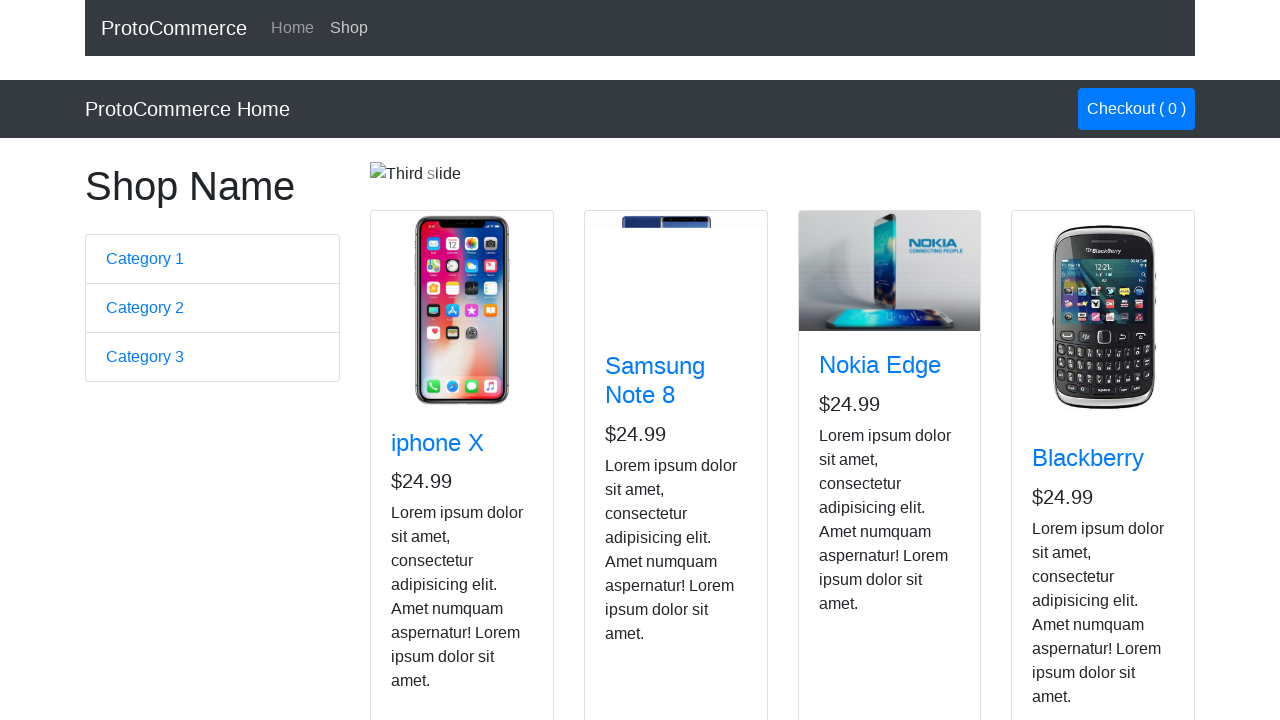

Shop page loaded and network idle
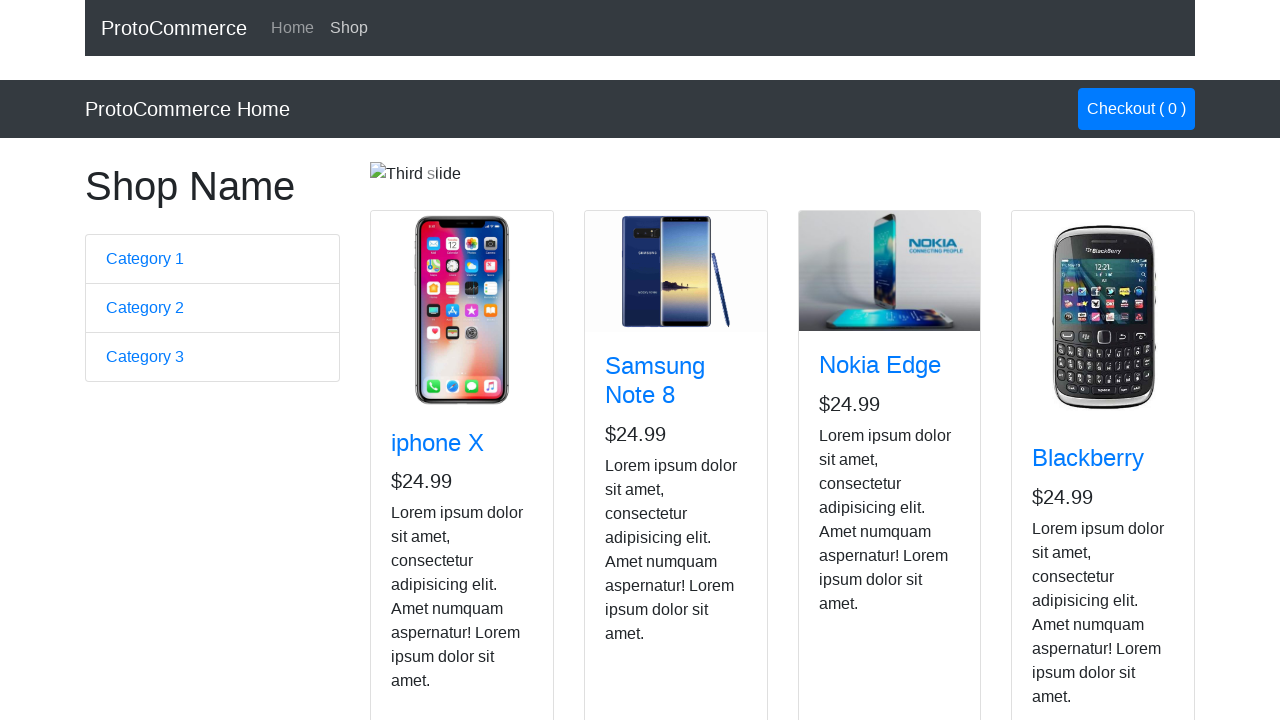

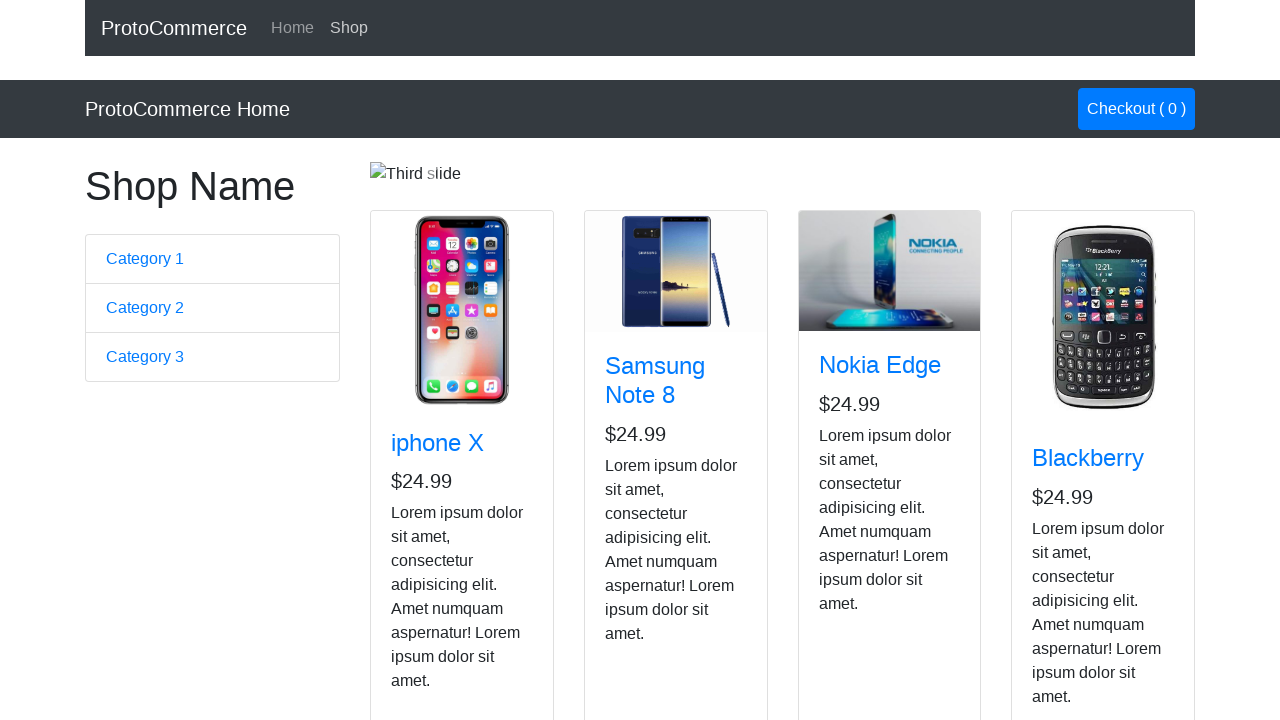